Tests an online grocery shopping flow by adding multiple items to cart, applying a promo code, selecting a country, and placing an order

Starting URL: https://rahulshettyacademy.com/seleniumPractise/#/

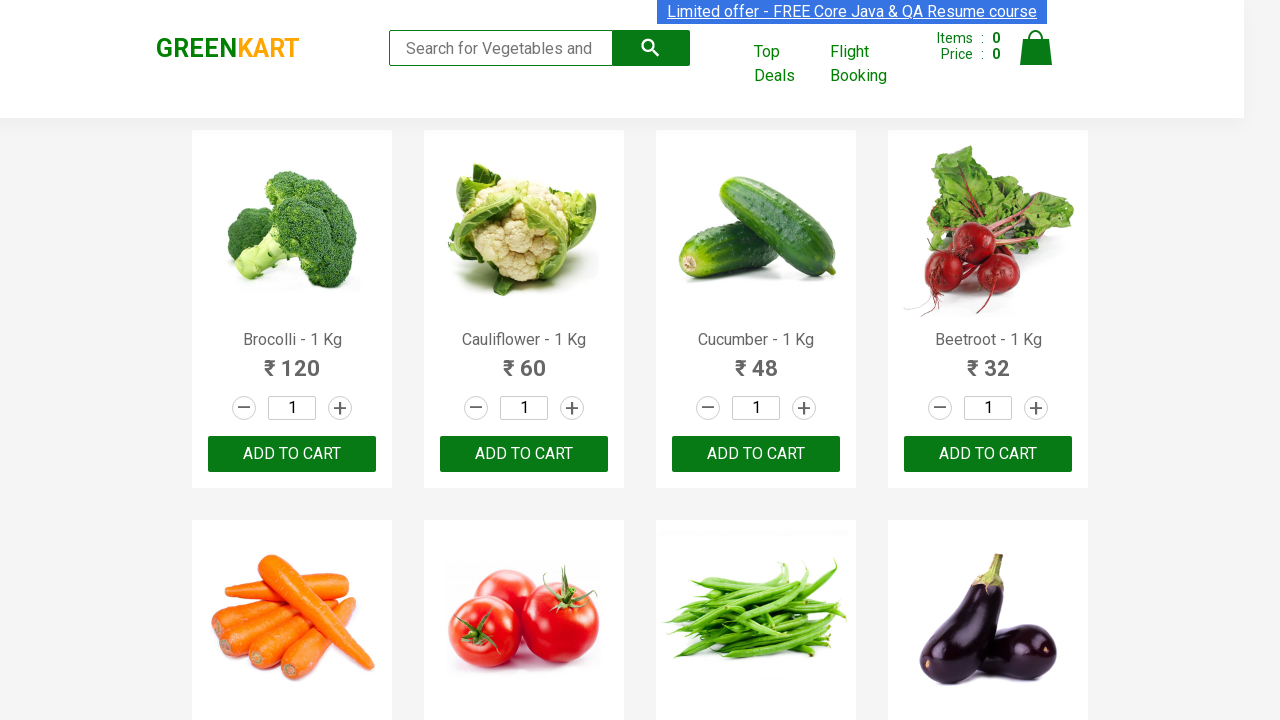

Waited for product names to load on grocery shopping page
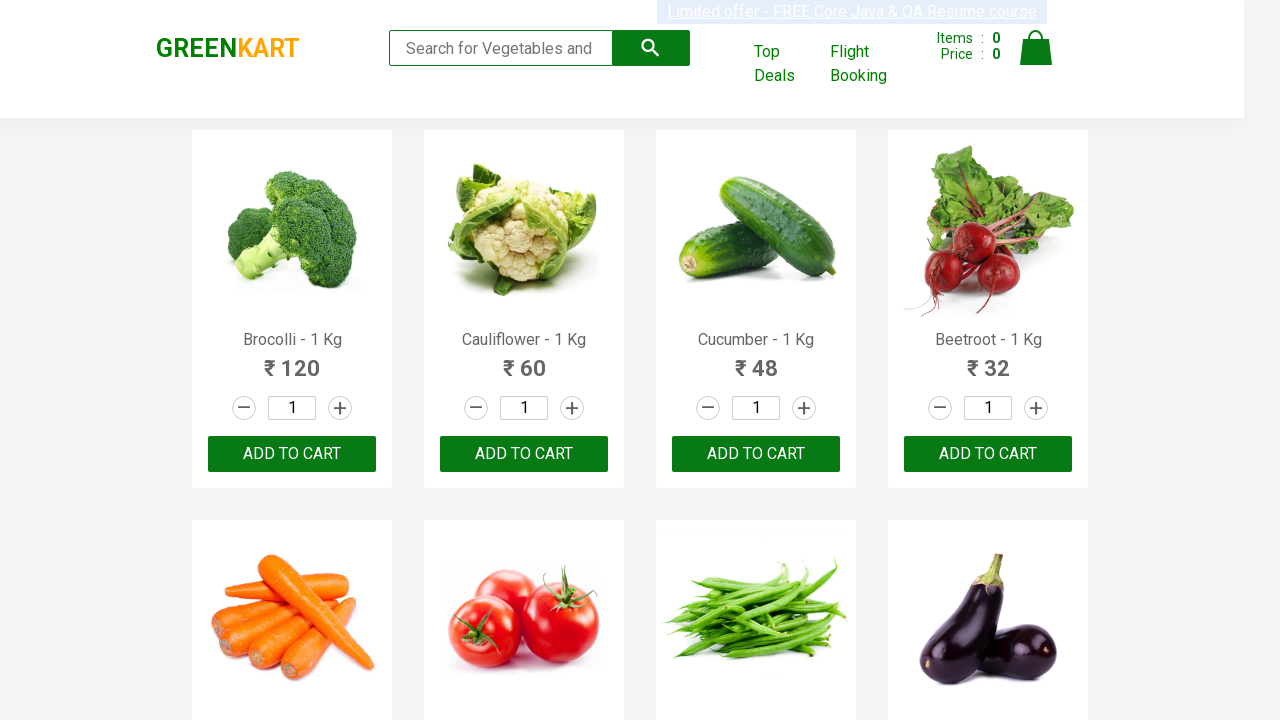

Retrieved all product elements from the page
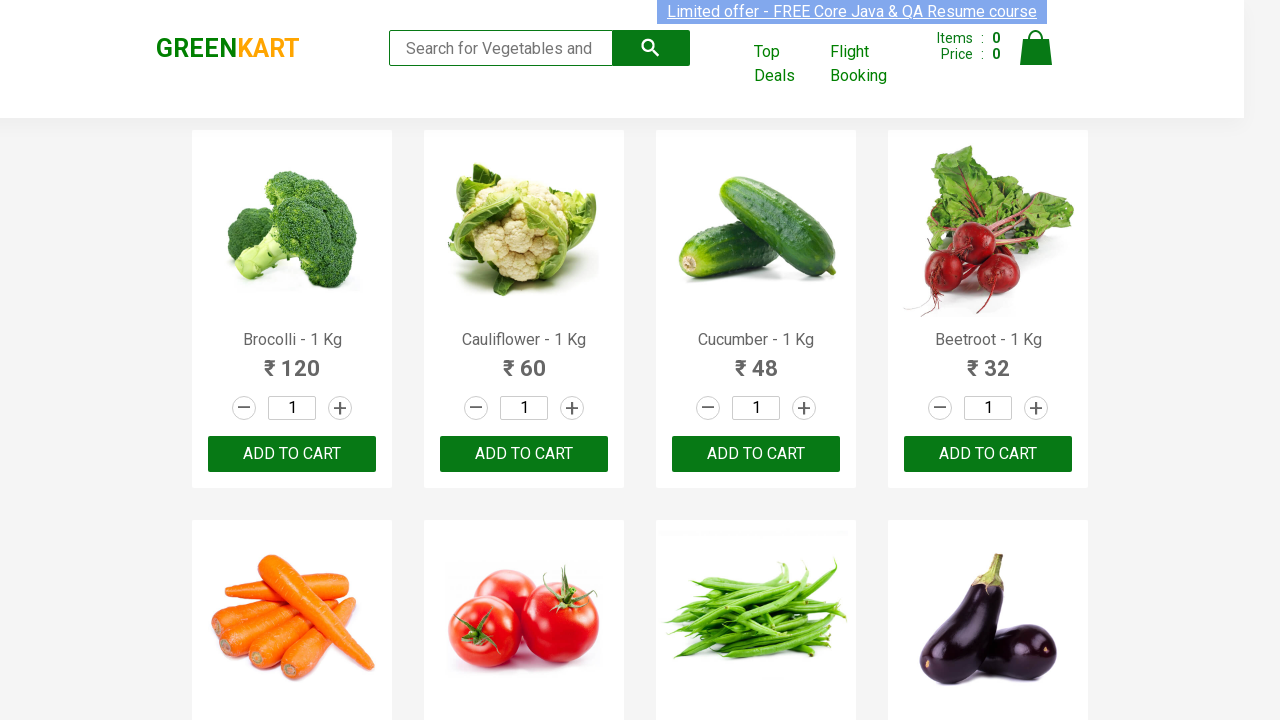

Added 'Brocolli' to cart at (292, 454) on div.product-action button >> nth=0
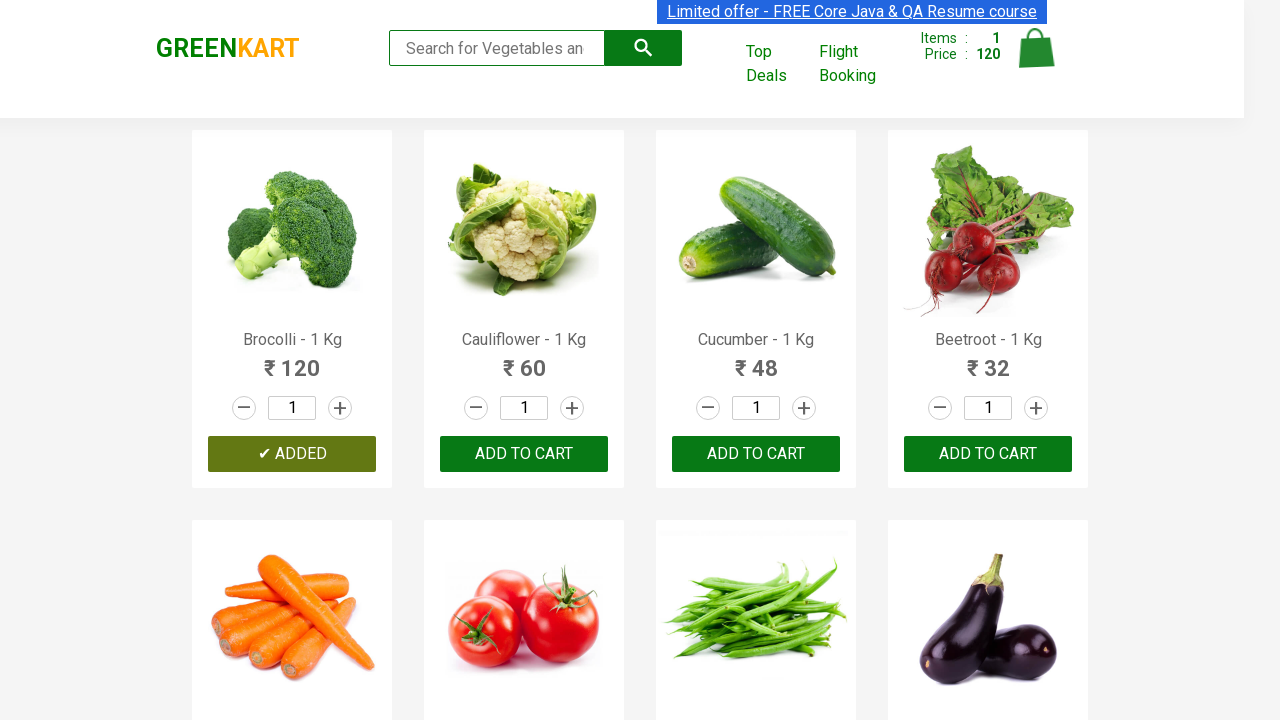

Added 'Cucumber' to cart at (756, 454) on div.product-action button >> nth=2
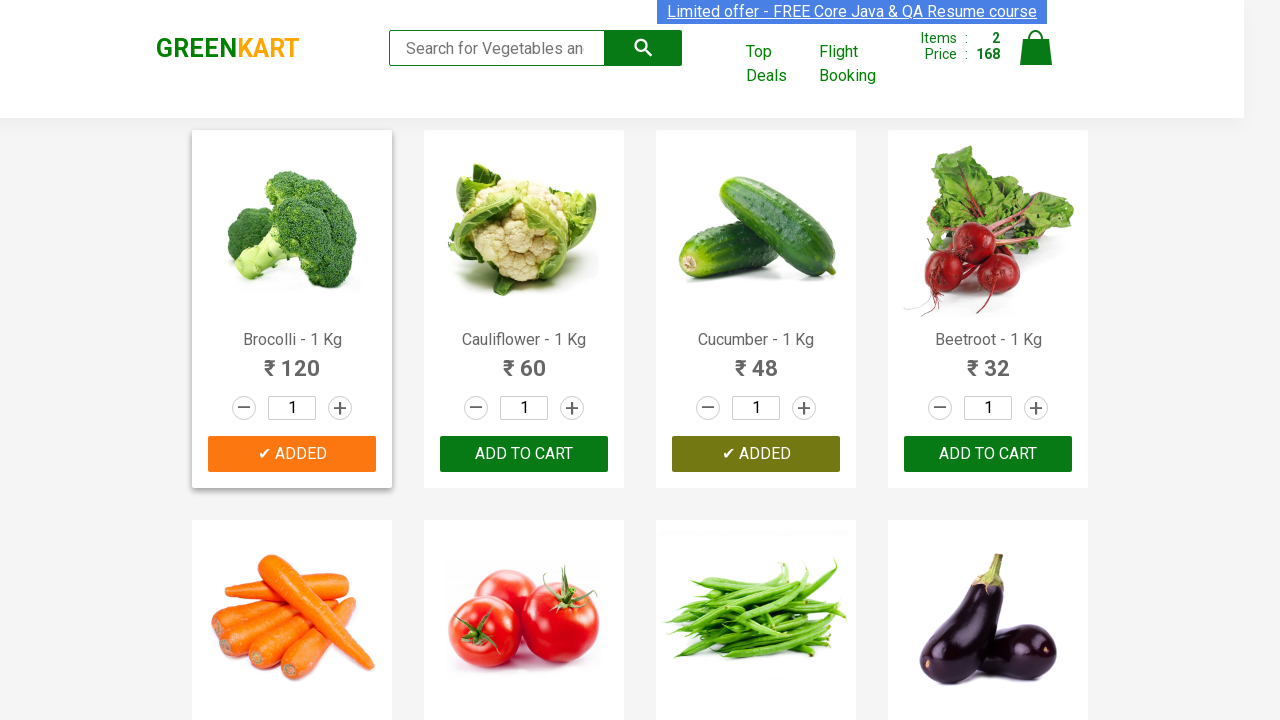

Added 'Carrot' to cart at (292, 360) on div.product-action button >> nth=4
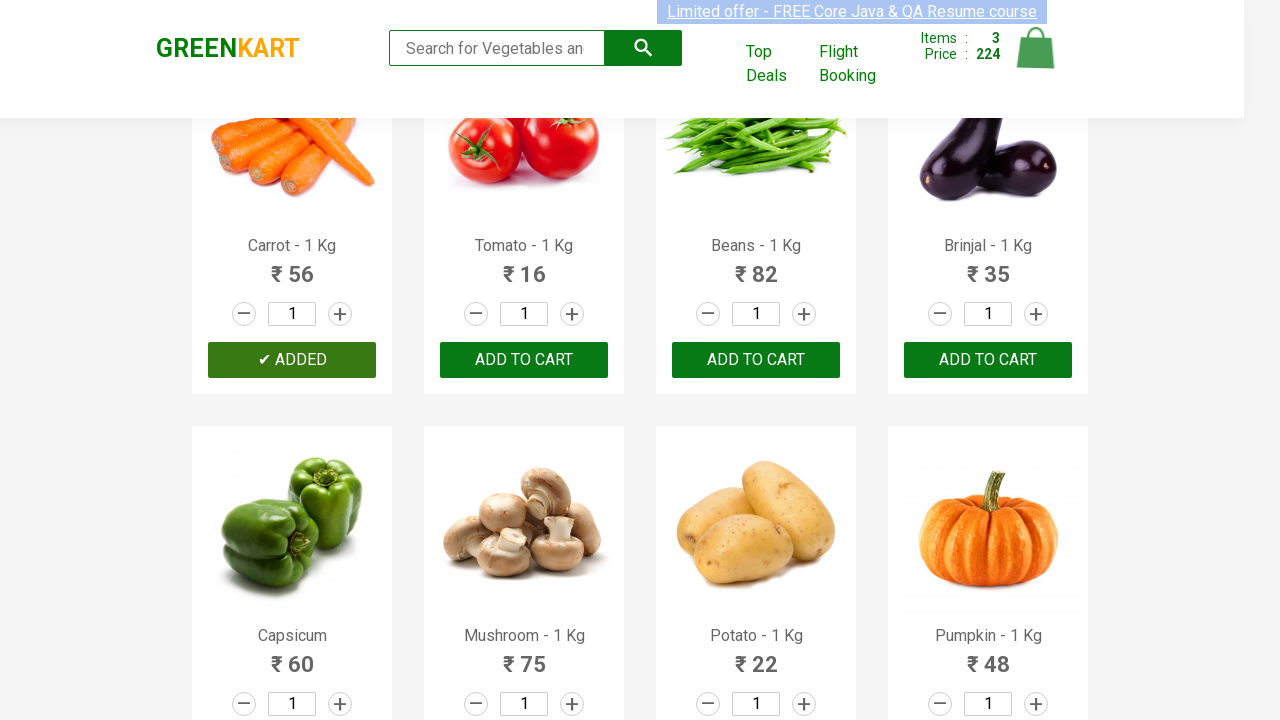

Added 'Brinjal' to cart at (988, 360) on div.product-action button >> nth=7
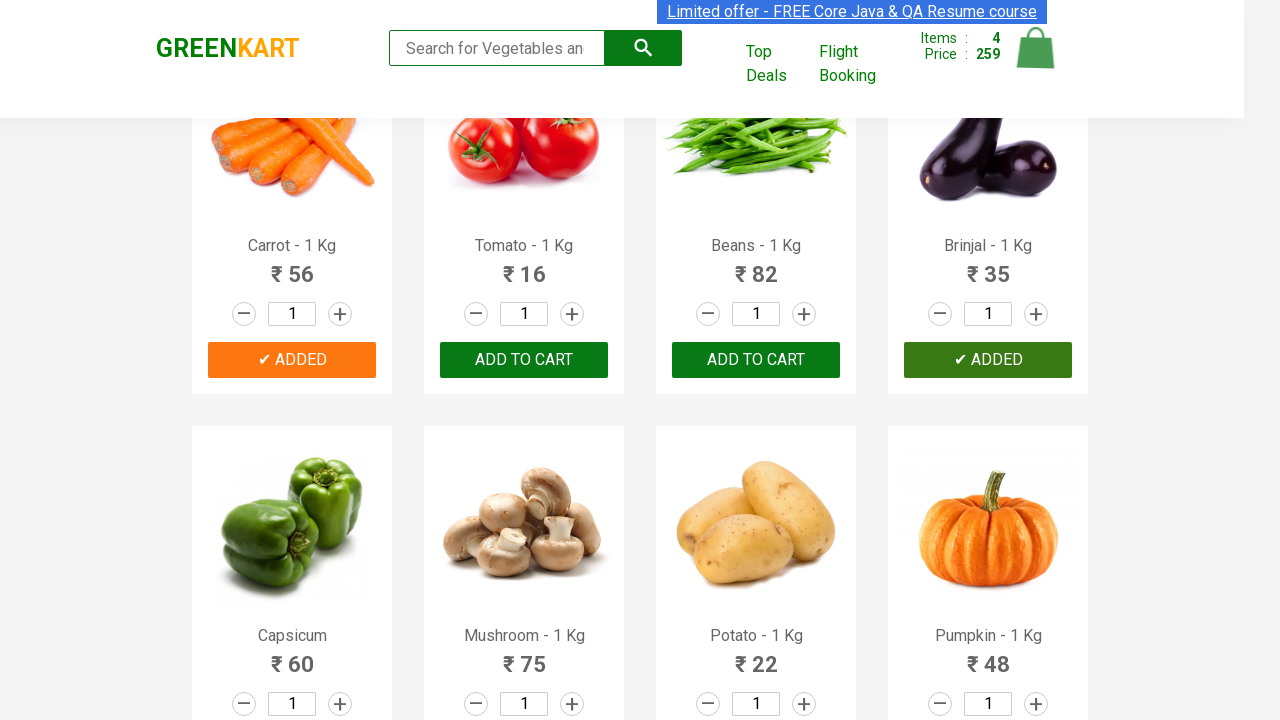

Added 'Apple' to cart at (756, 360) on div.product-action button >> nth=14
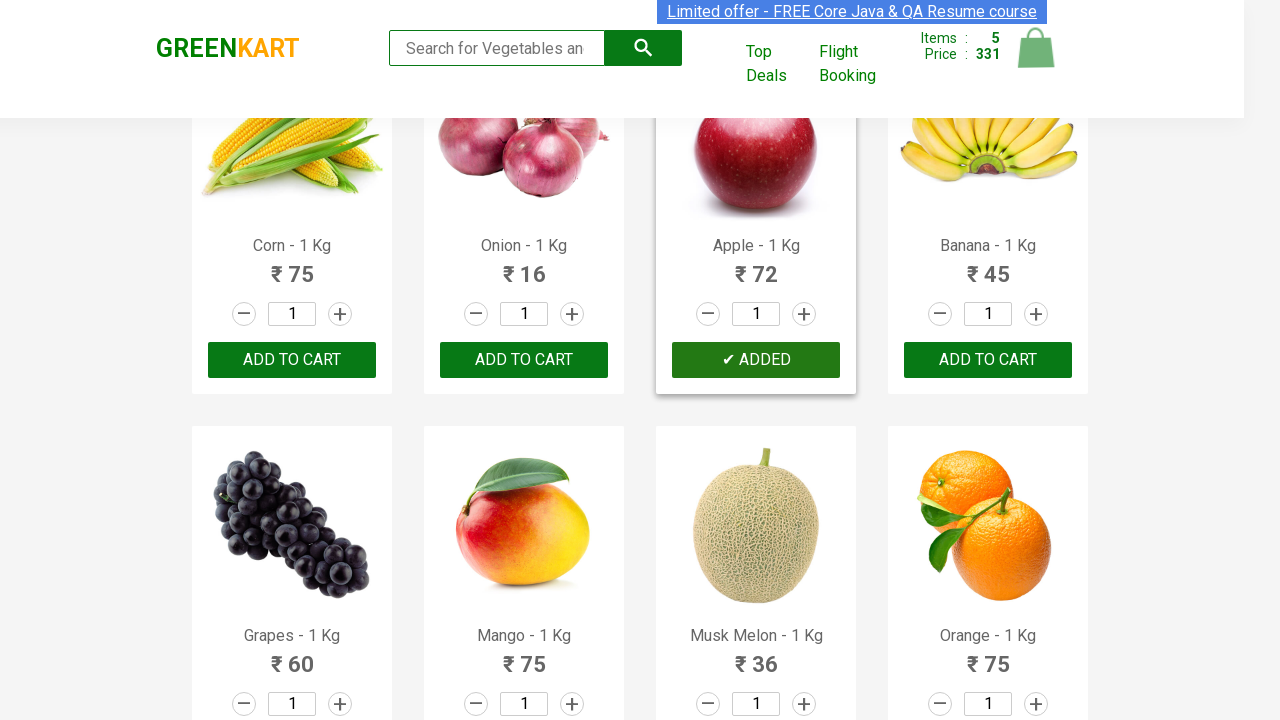

Added 'Banana' to cart at (988, 360) on div.product-action button >> nth=15
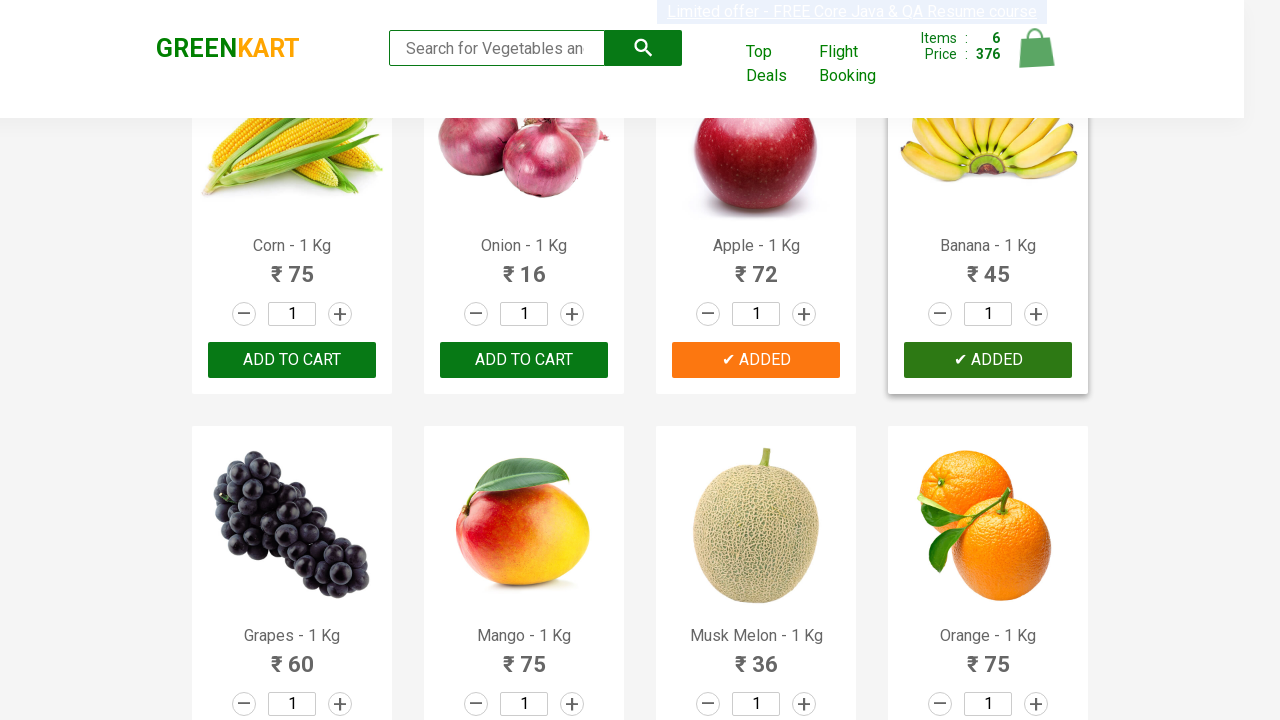

Clicked cart icon to view shopping cart at (1036, 48) on img[alt='Cart']
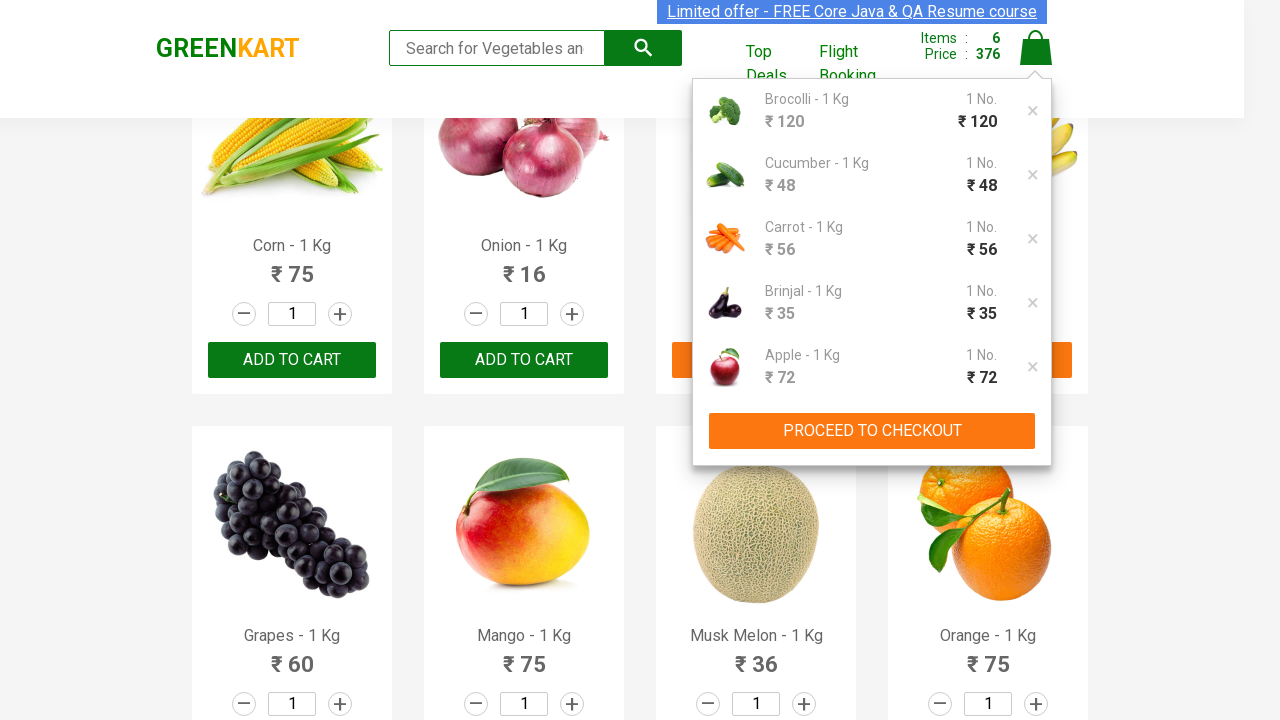

Clicked 'PROCEED TO CHECKOUT' button at (872, 431) on button:text('PROCEED TO CHECKOUT')
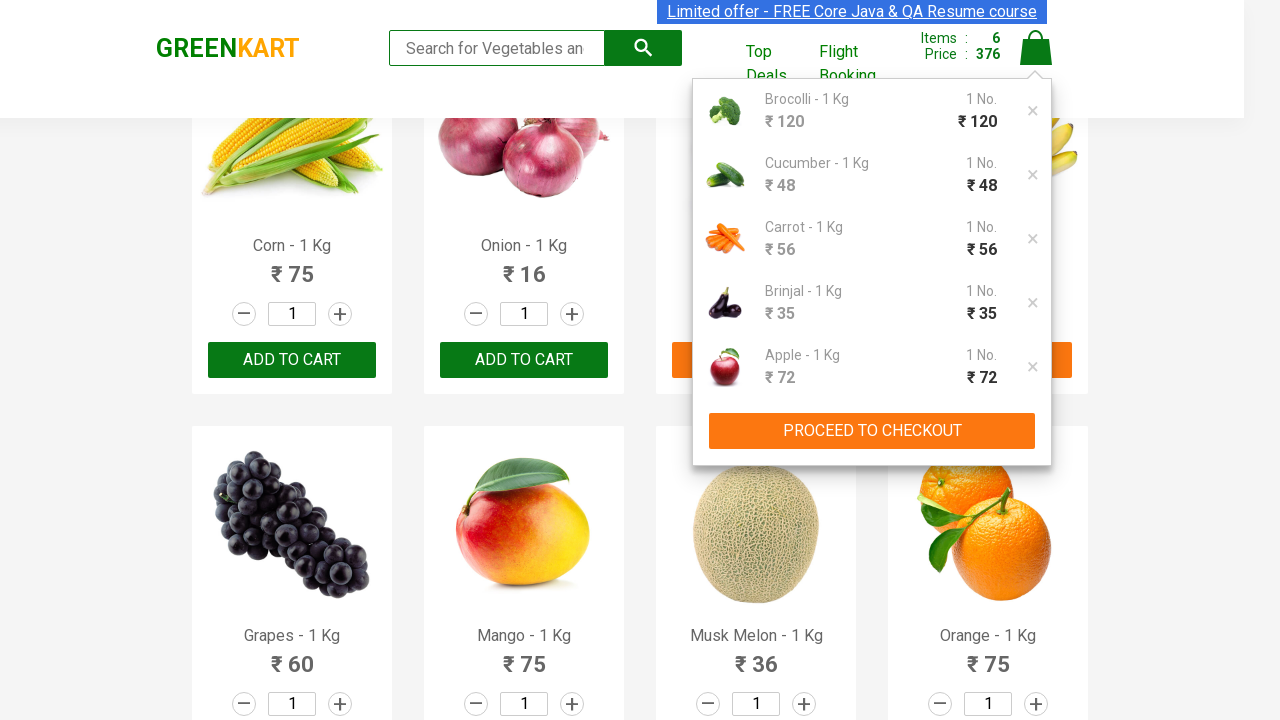

Waited for promo code section to load
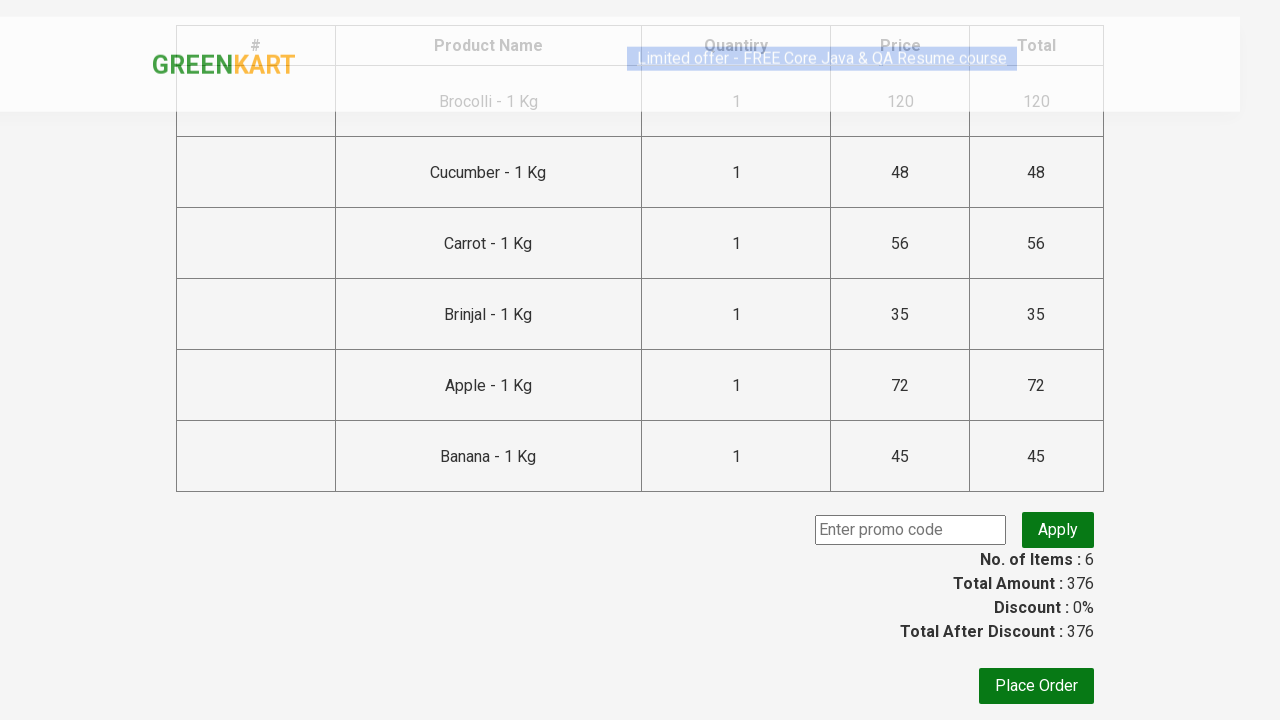

Entered promo code 'rahulshettyacademy' on input.promocode
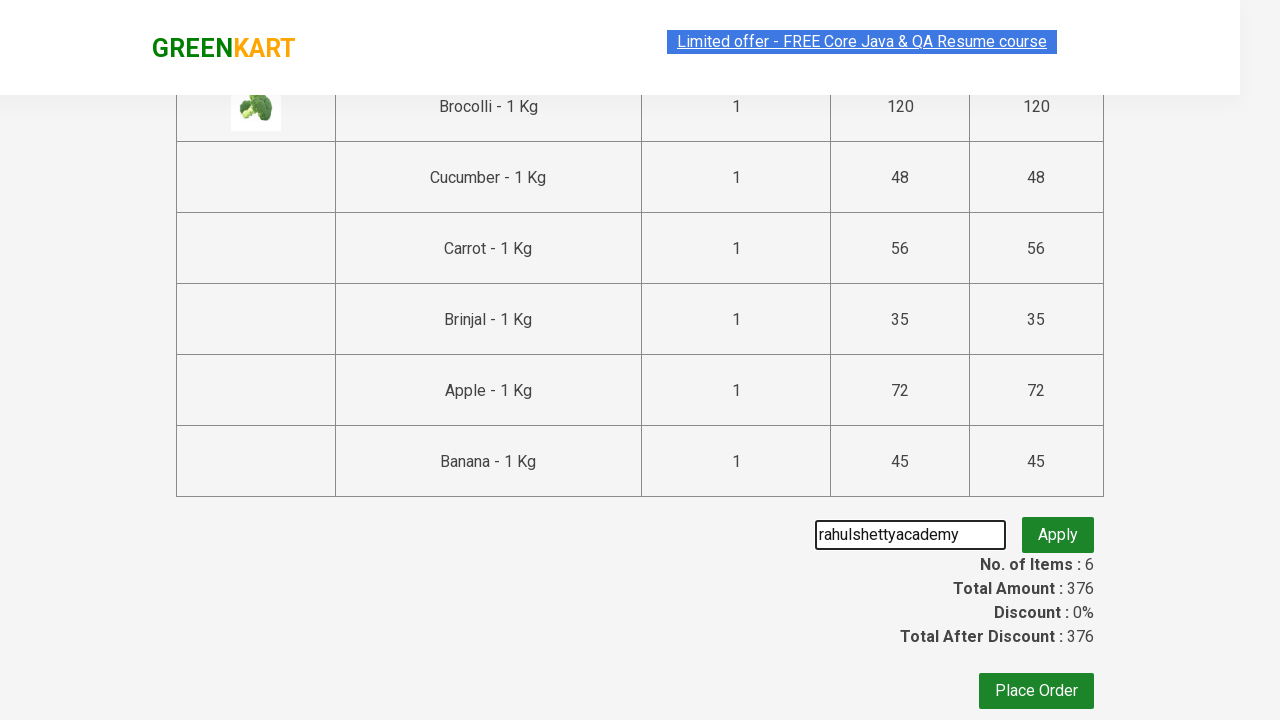

Clicked 'Apply' button to apply promo code at (1058, 530) on button.promoBtn
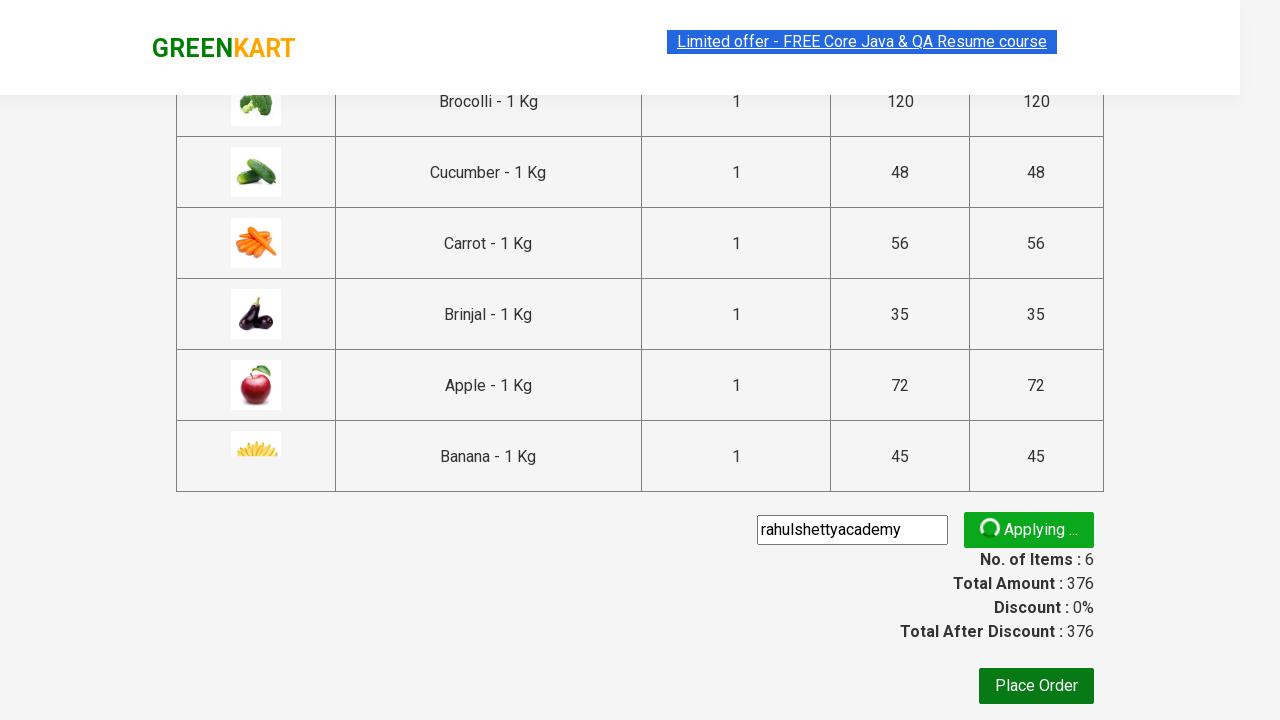

Promo code applied successfully and confirmation message displayed
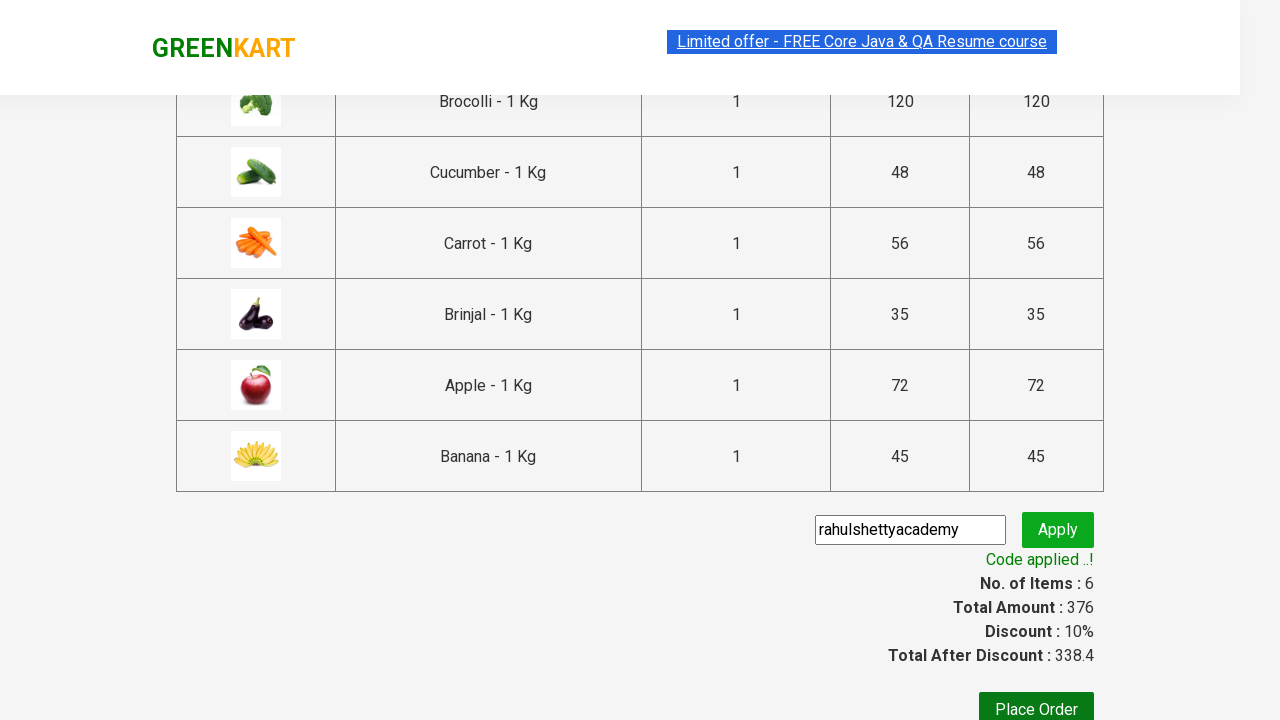

Clicked 'Place Order' button to proceed to payment at (1036, 702) on button:text('Place Order')
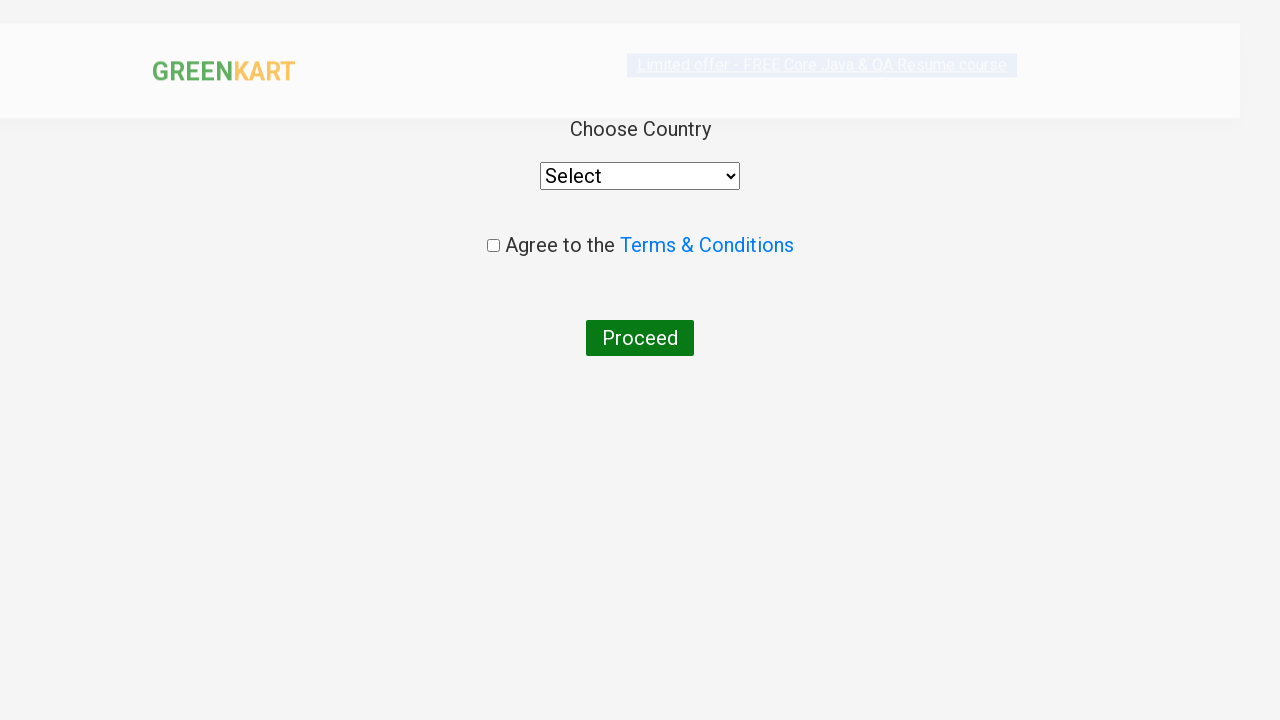

Selected 'Afghanistan' from country dropdown on select[style*='width']
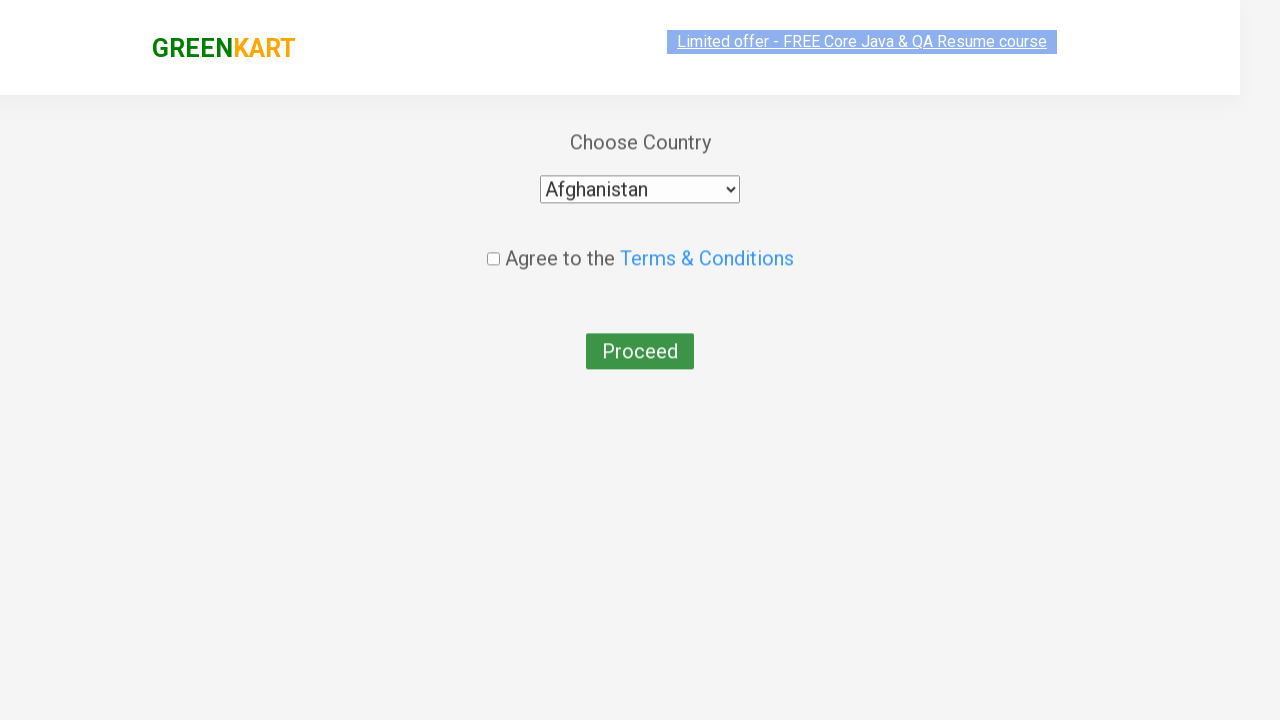

Checked terms and conditions agreement checkbox at (493, 246) on input.chkAgree
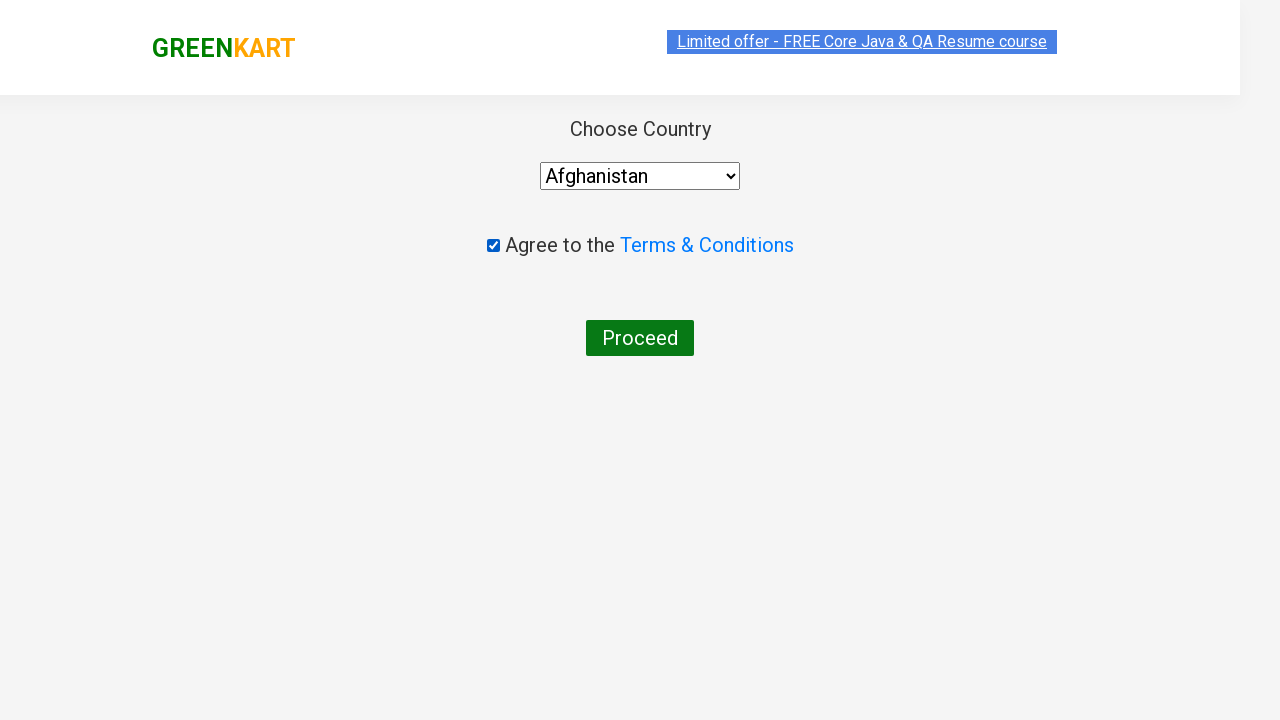

Clicked 'Proceed' button to complete order placement at (640, 338) on button:text('Proceed')
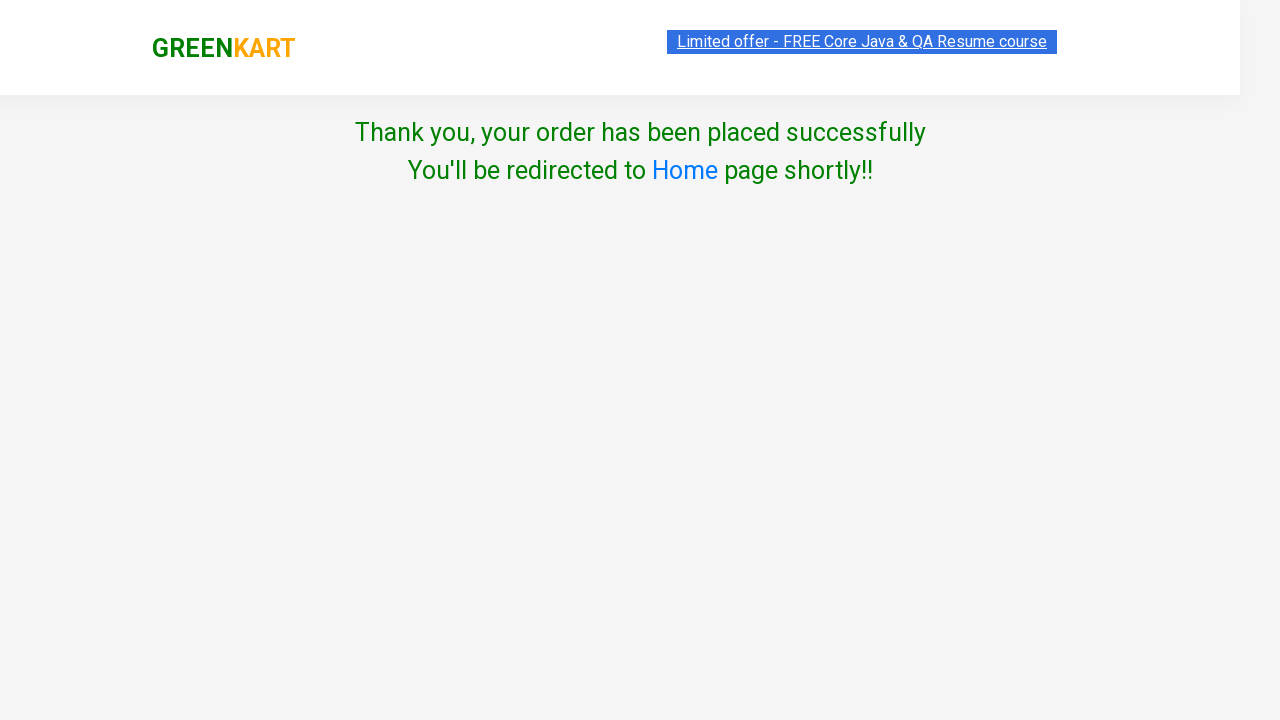

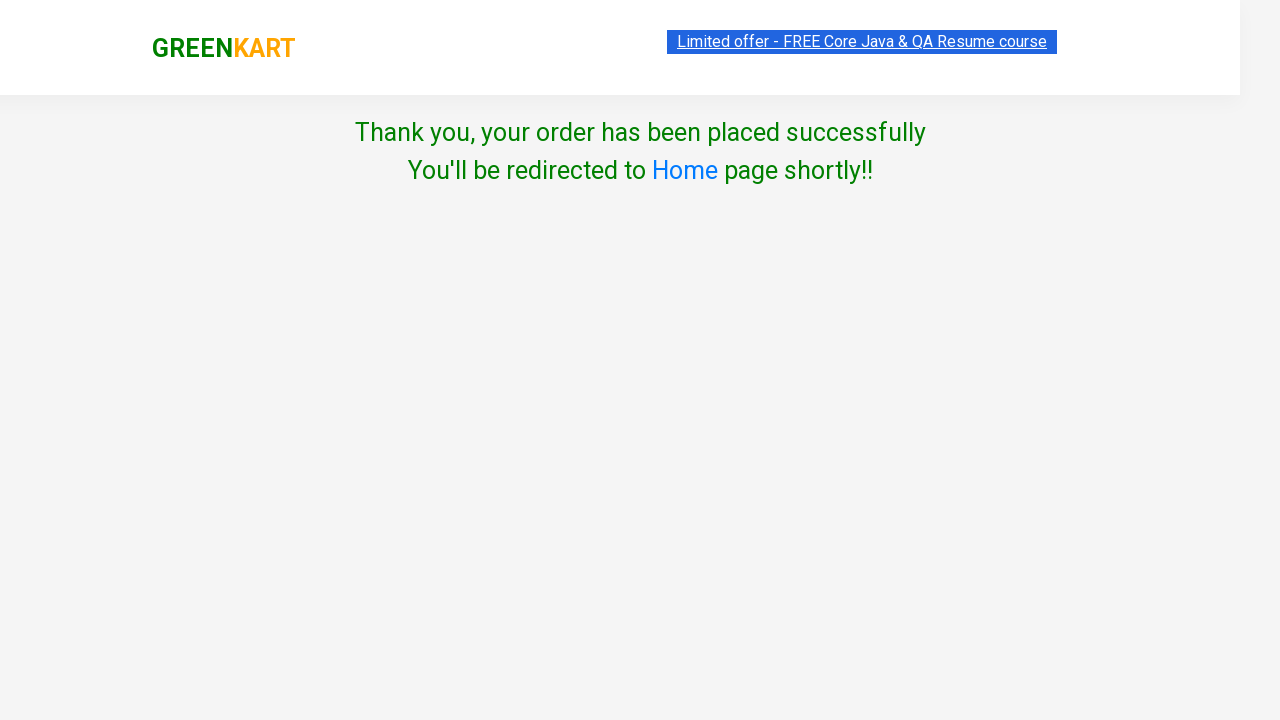